Tests radio button selection by finding and clicking the Hockey radio button from a group of sport options

Starting URL: https://practice.cydeo.com/radio_buttons

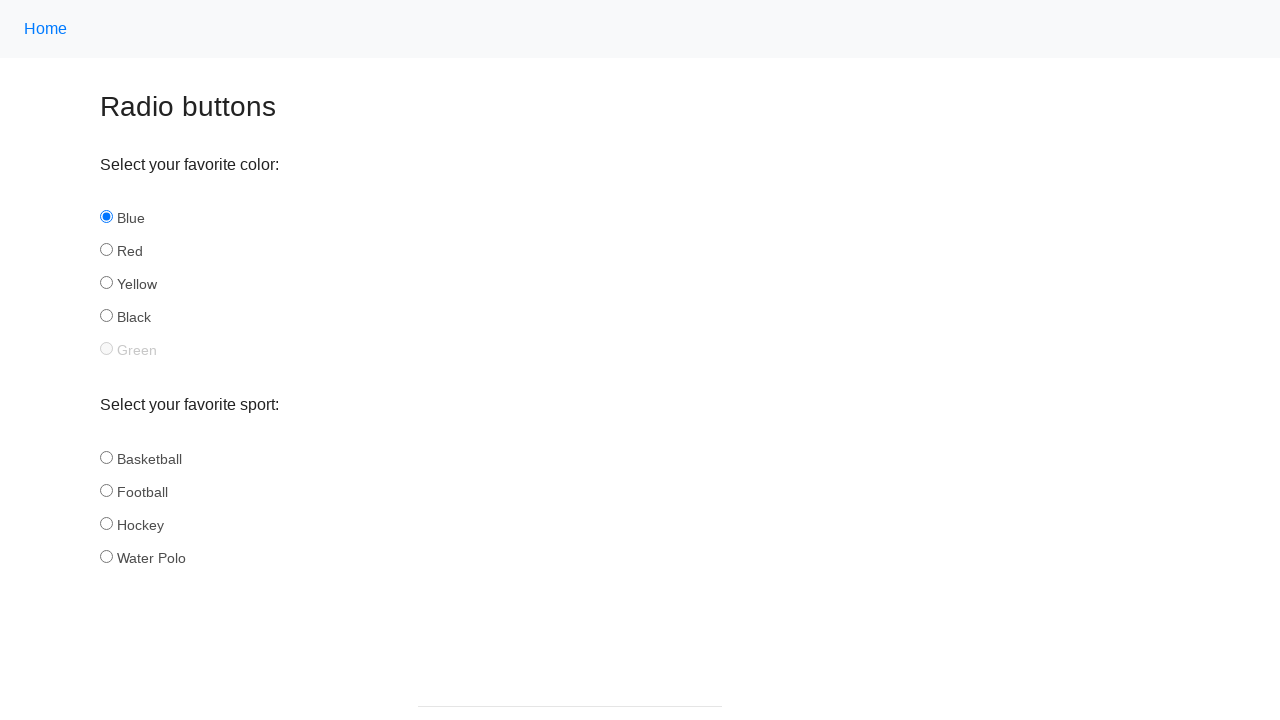

Navigated to radio buttons practice page
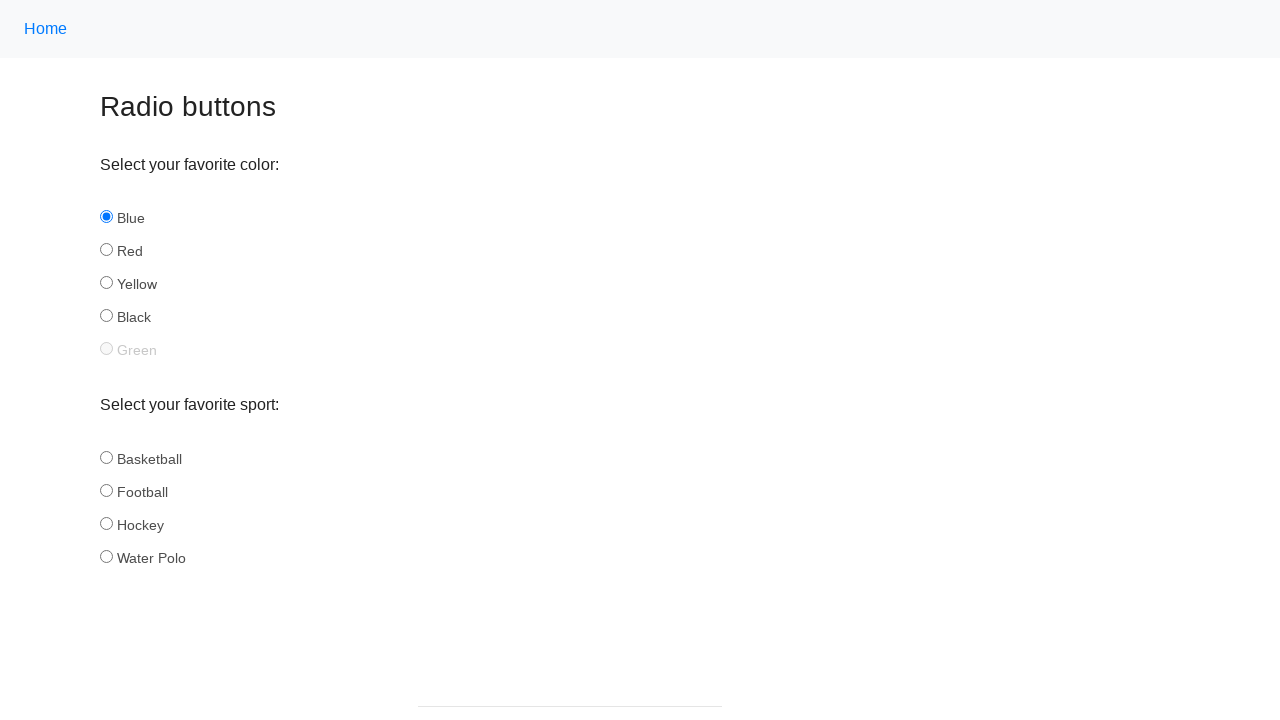

Found all radio buttons with name 'sport'
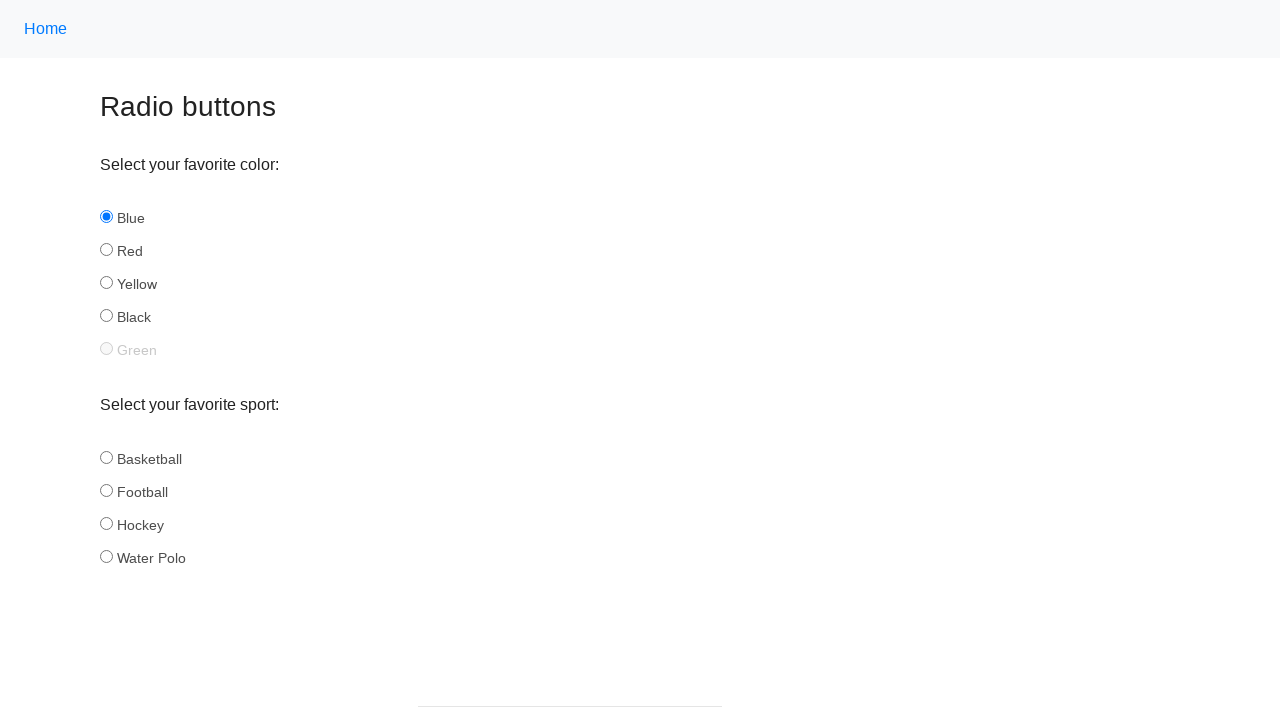

Retrieved radio button id attribute: basketball
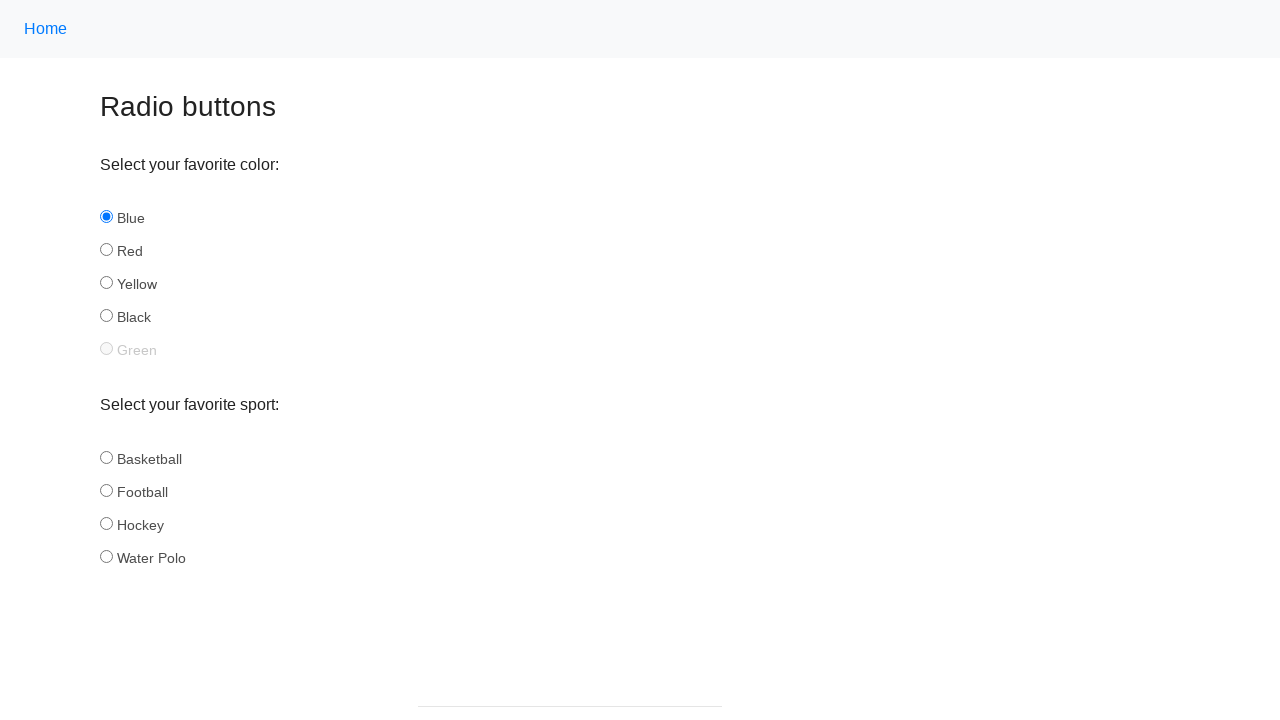

Retrieved radio button id attribute: football
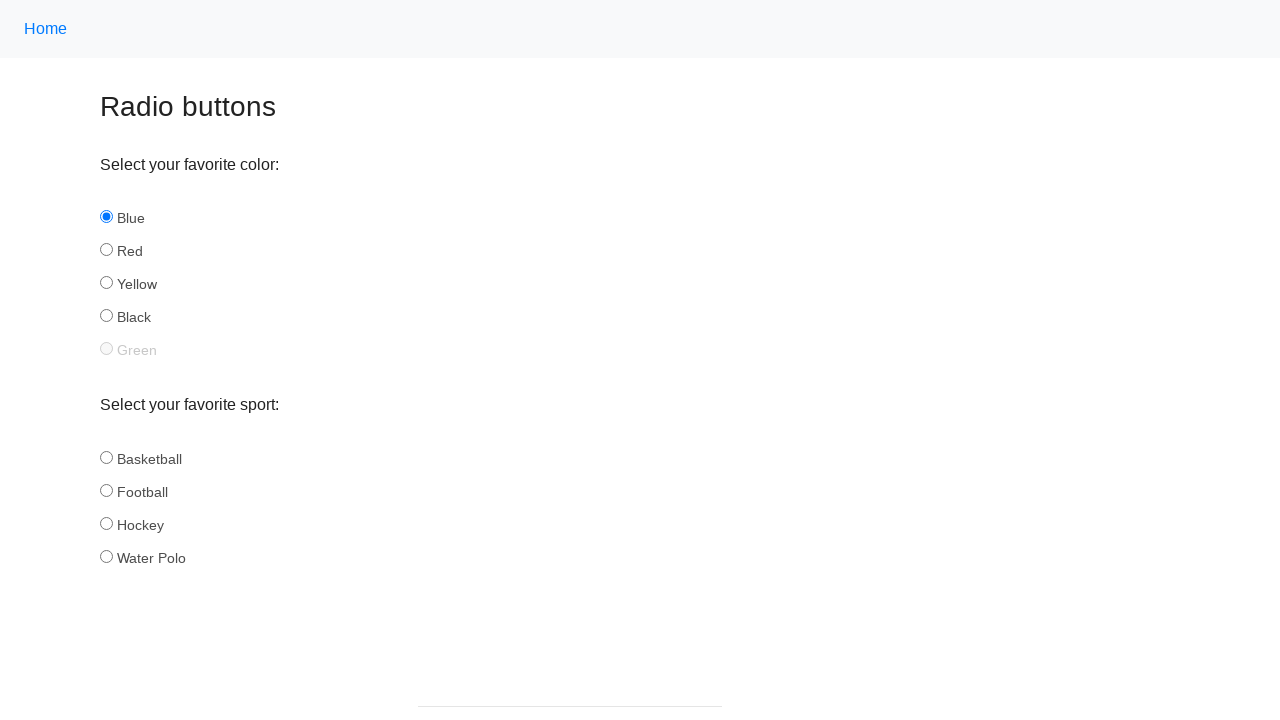

Retrieved radio button id attribute: hockey
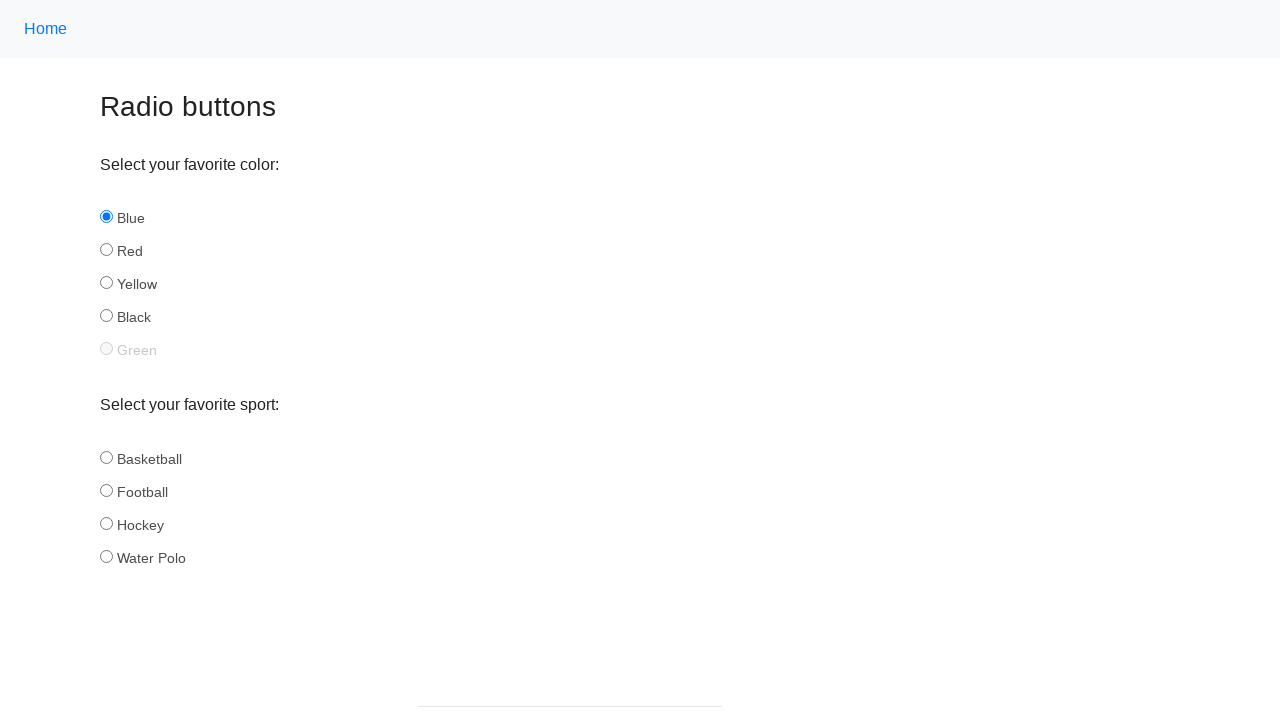

Clicked Hockey radio button
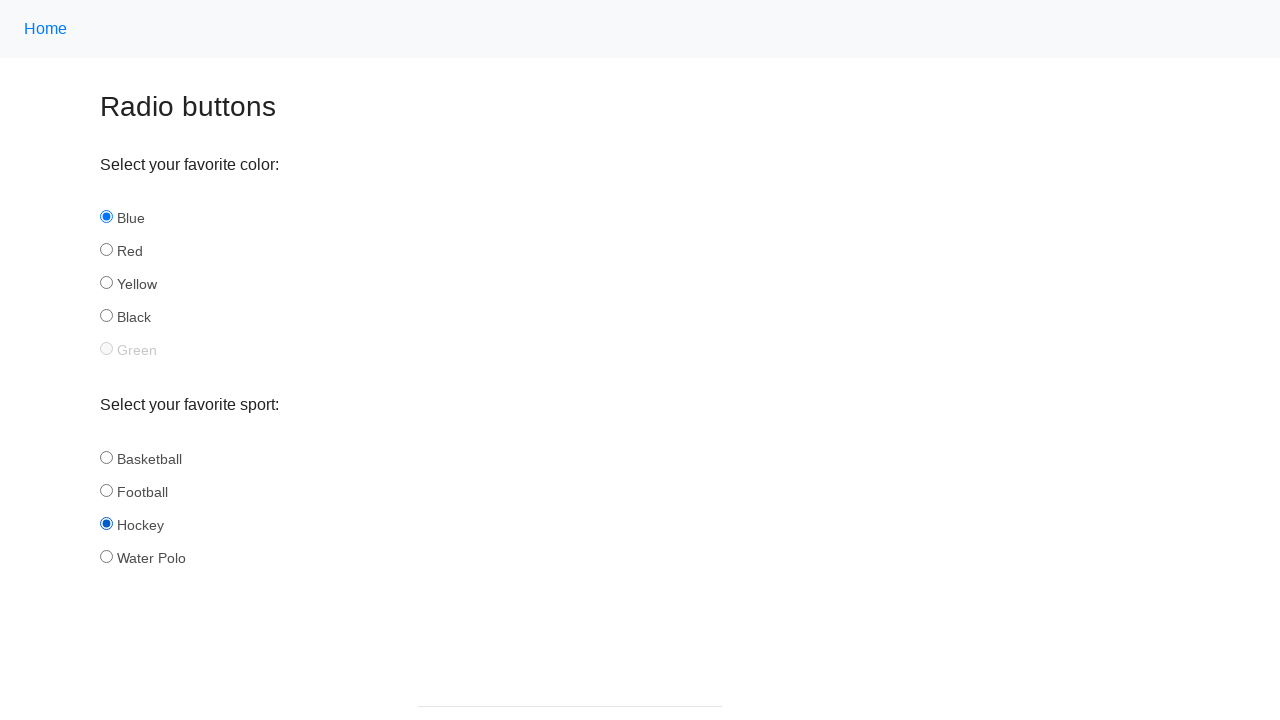

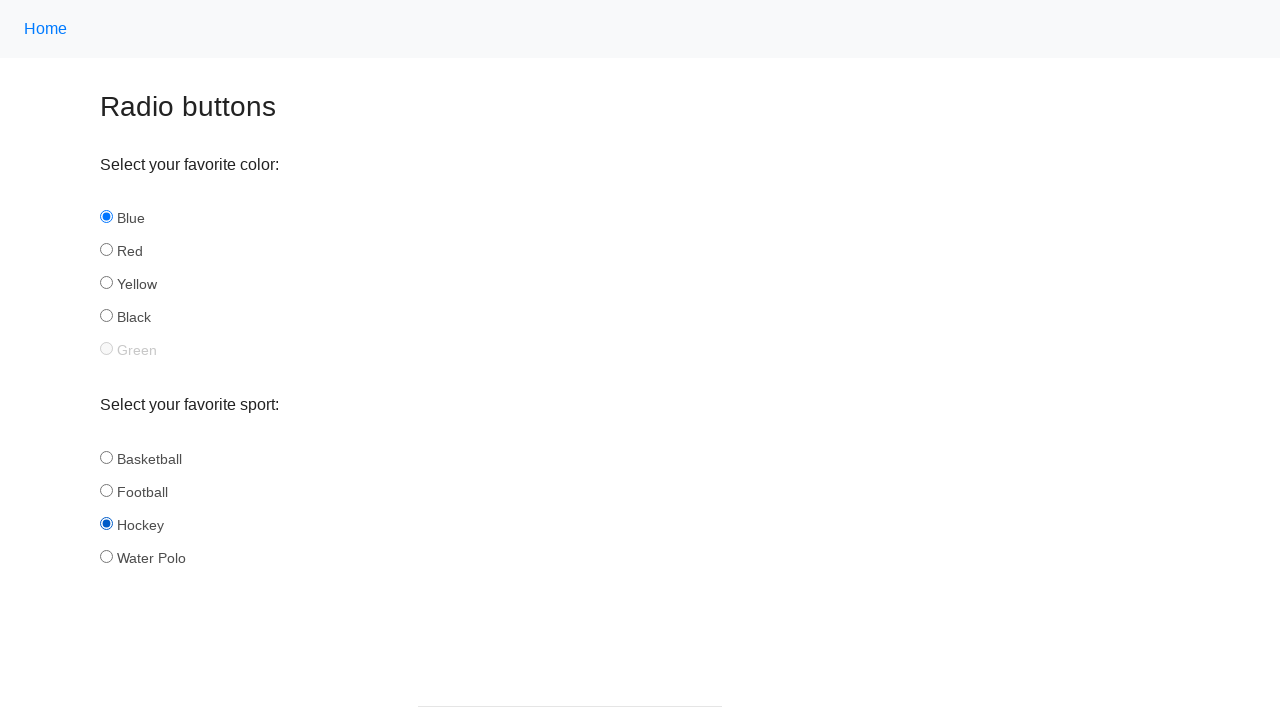